Fills the last name field in the automation practice form

Starting URL: https://demoqa.com/automation-practice-form

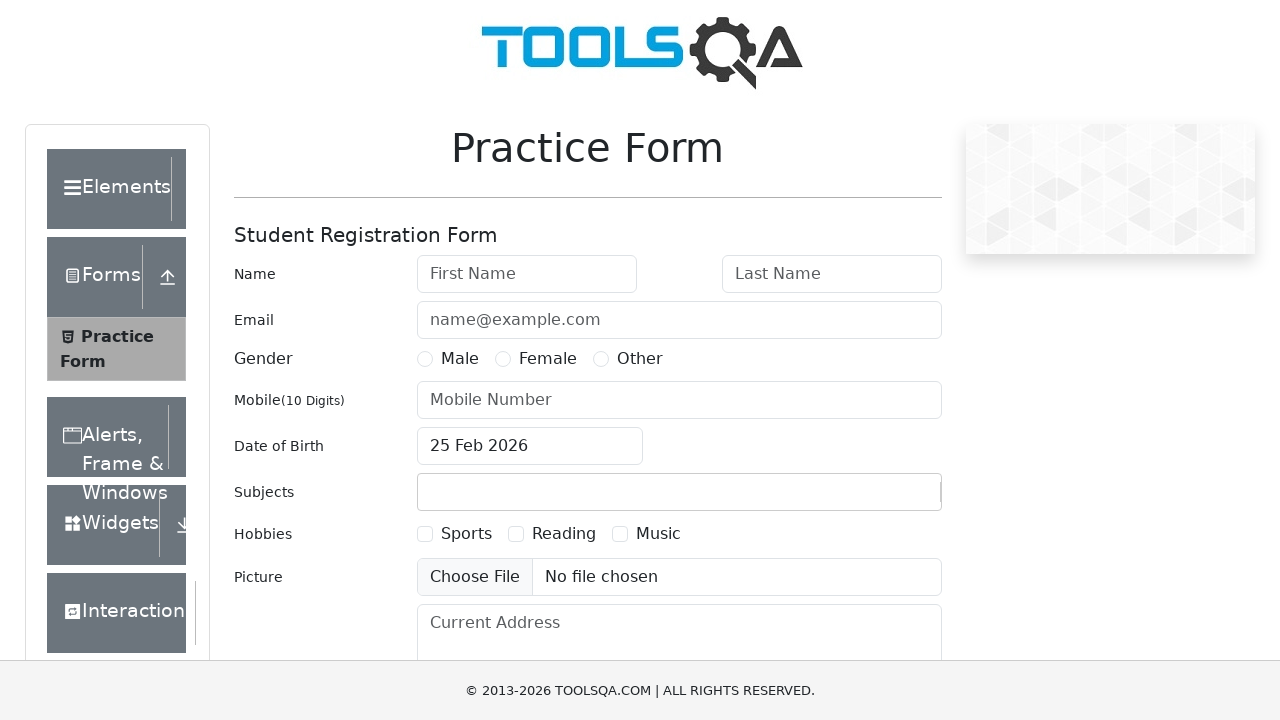

Filled last name field with 'Daniel' on #lastName
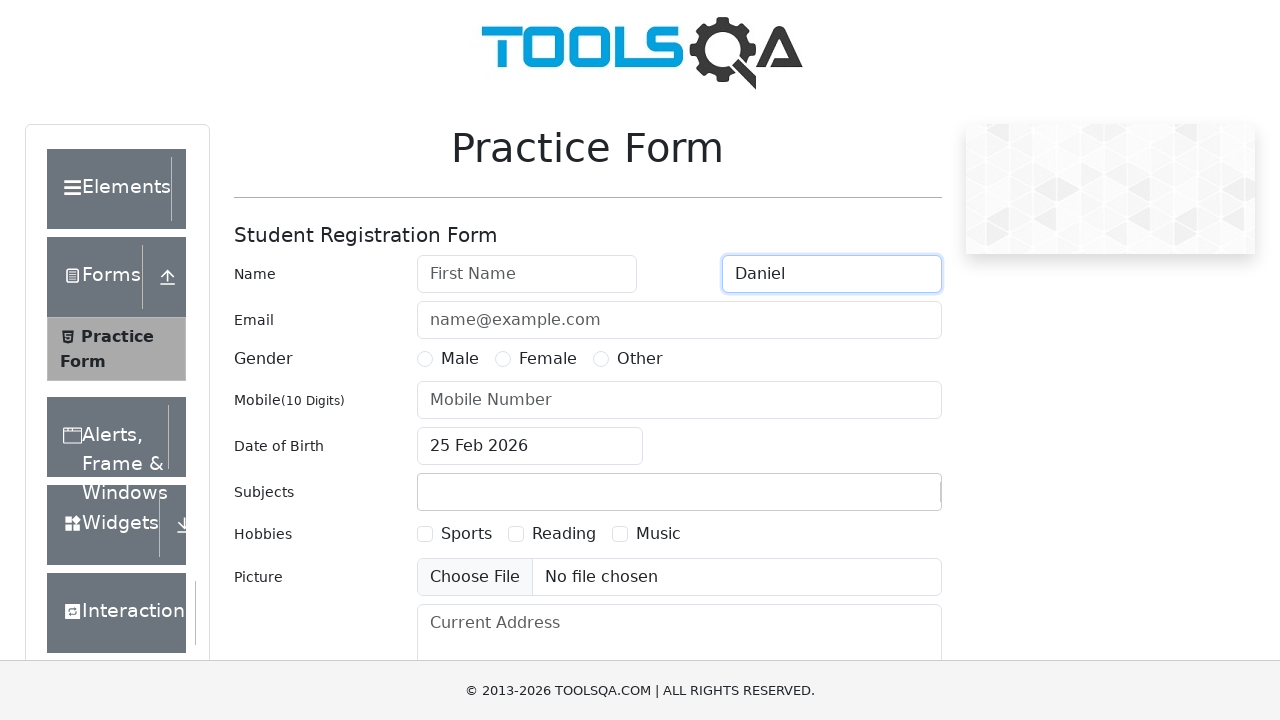

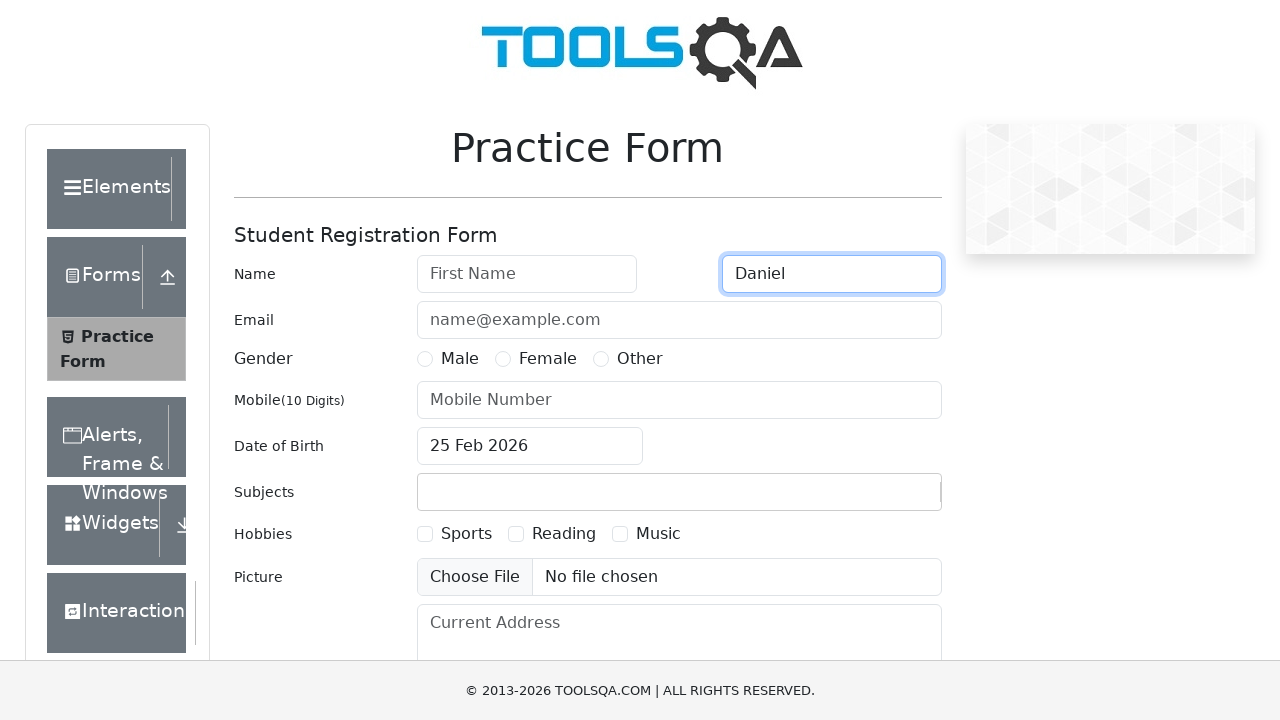